Tests a registration form by filling in first name, last name, and email fields, then submits the form and verifies successful registration message appears.

Starting URL: http://suninjuly.github.io/registration1.html

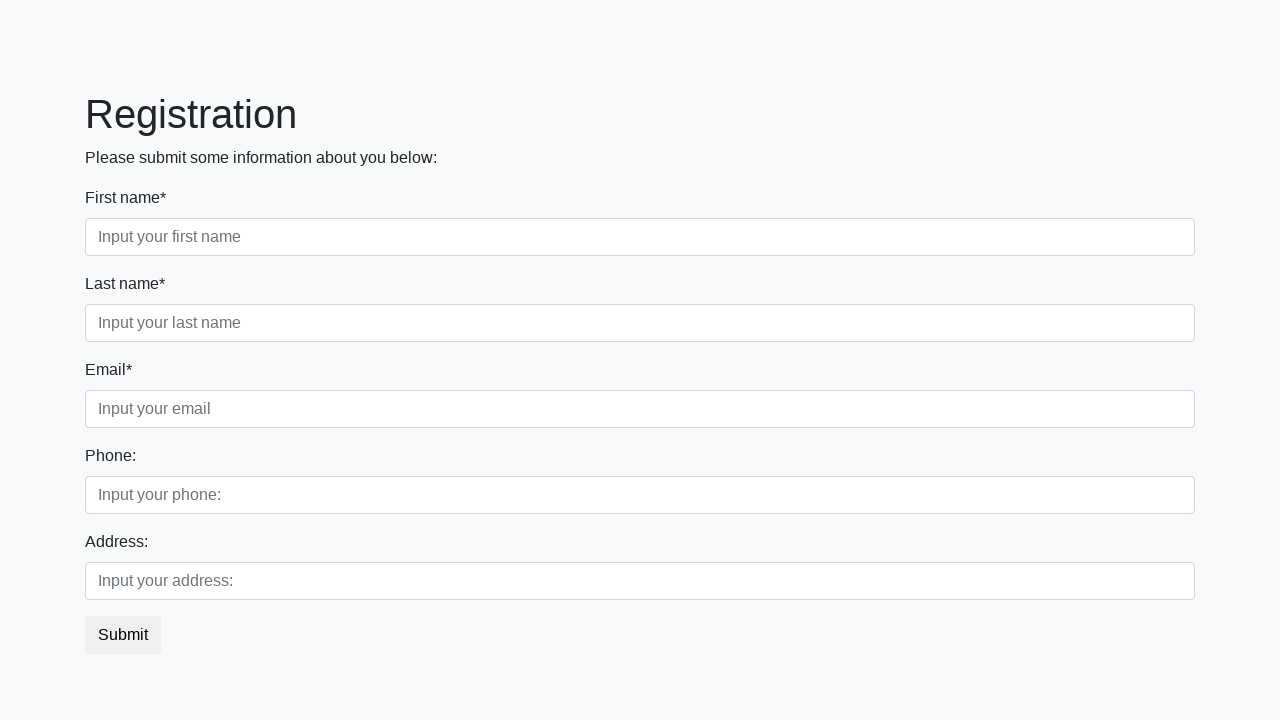

Filled first name field with 'Ivan' on .first_block .form-control.first
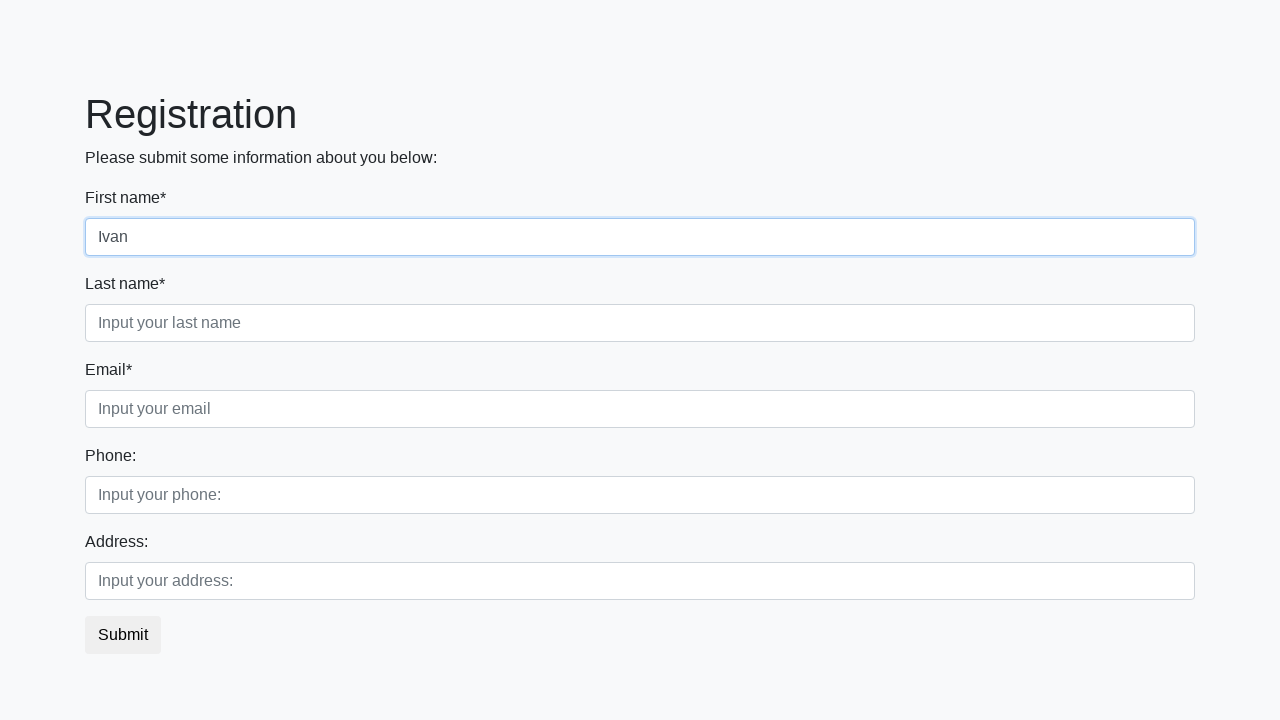

Filled last name field with 'Petrov' on .first_block .form-control.second
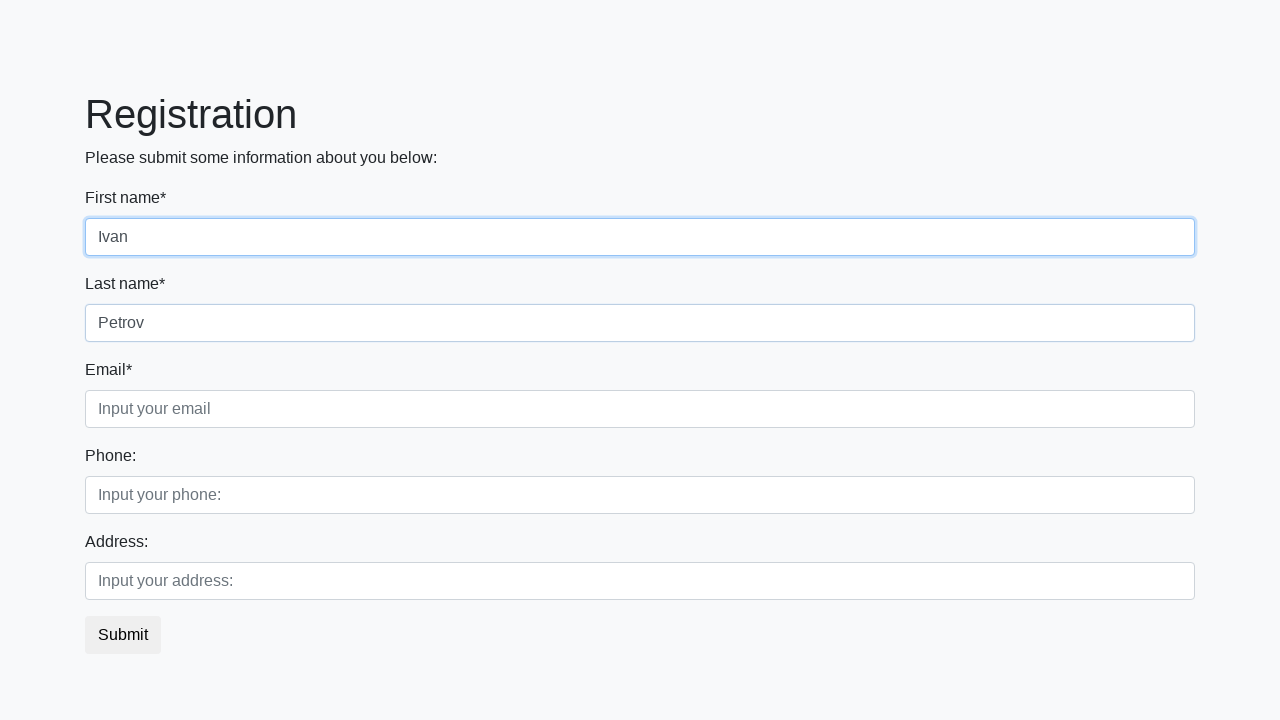

Filled email field with 'ivan.petrov@example.com' on .first_block .form-control.third
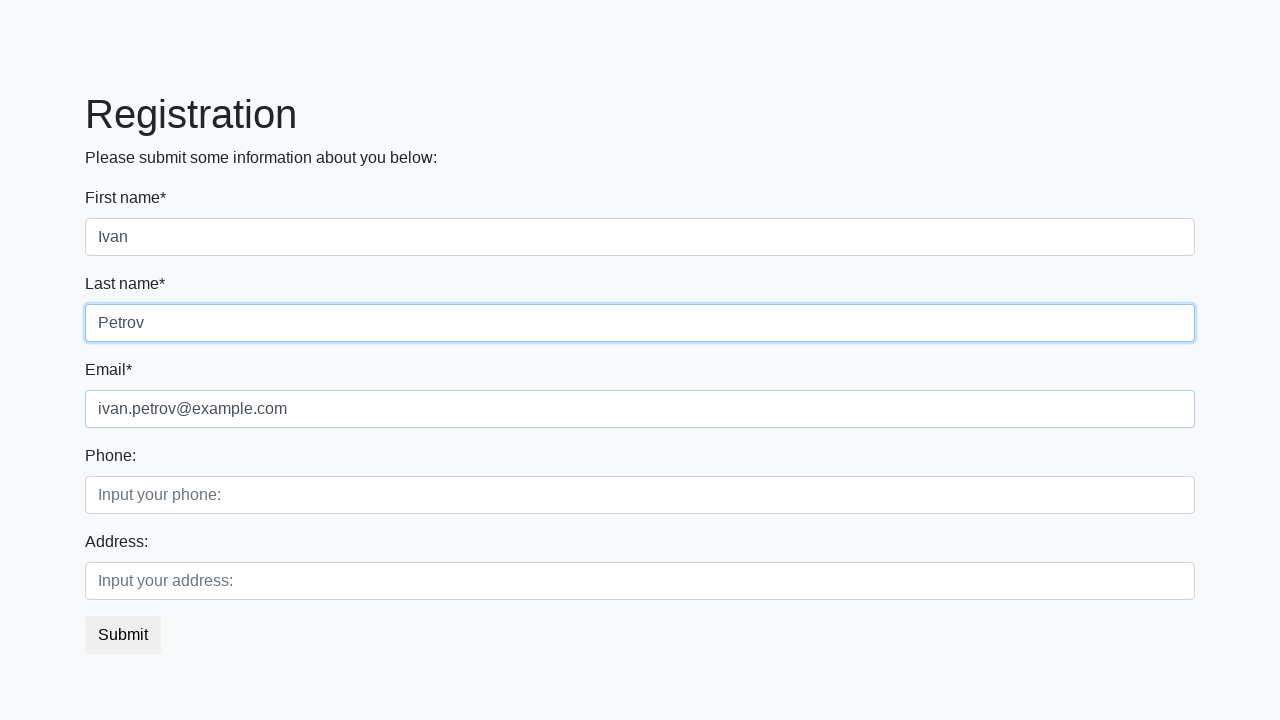

Clicked submit button to register at (123, 635) on button.btn
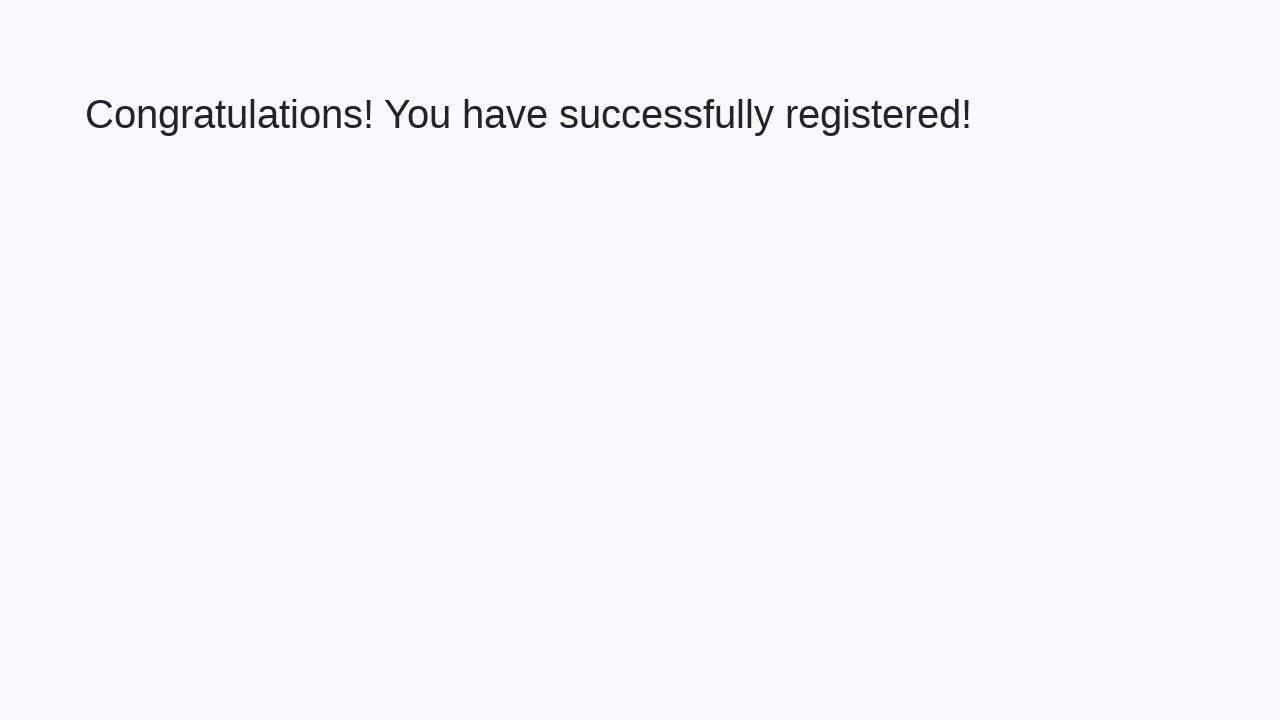

Success message header loaded
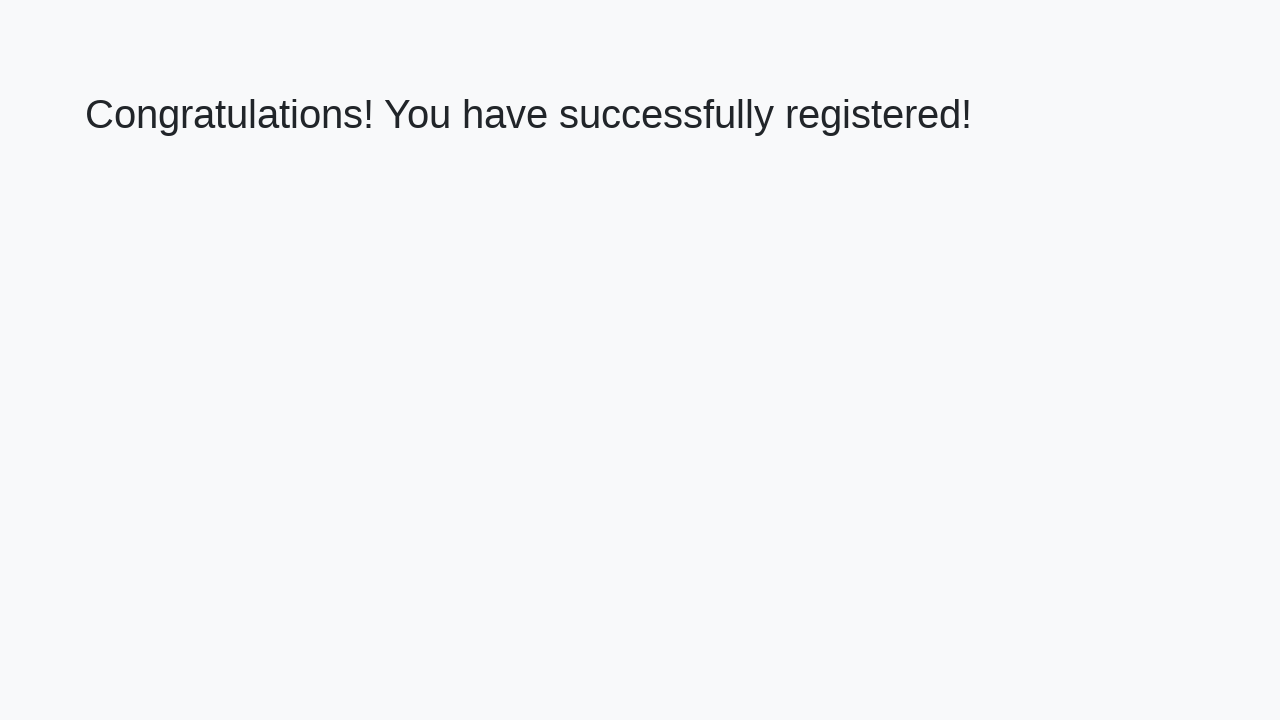

Retrieved success message text
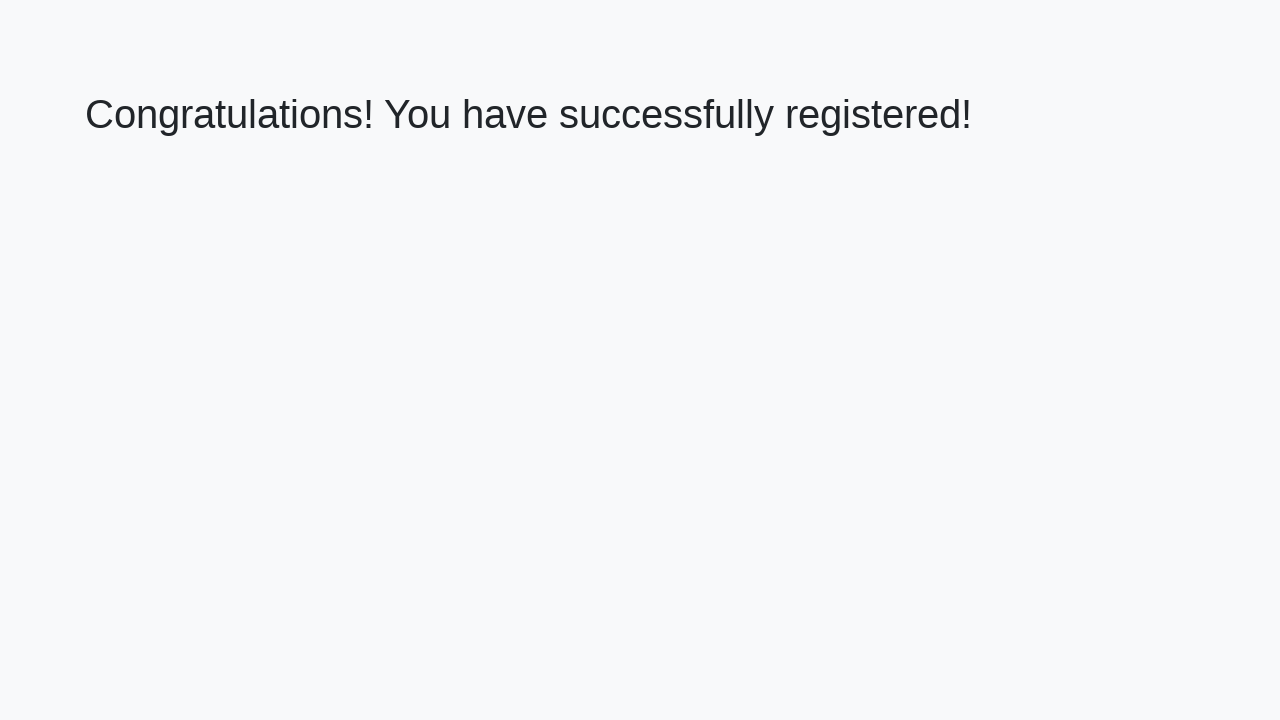

Verified success message: 'Congratulations! You have successfully registered!'
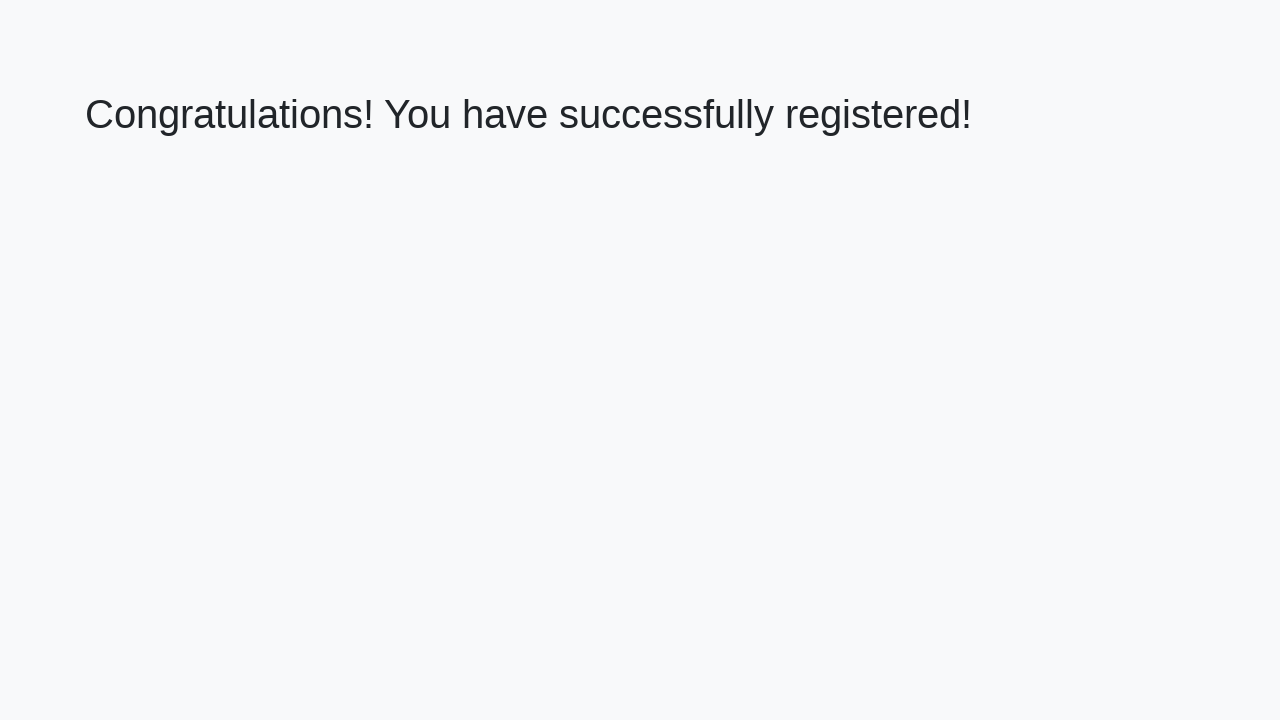

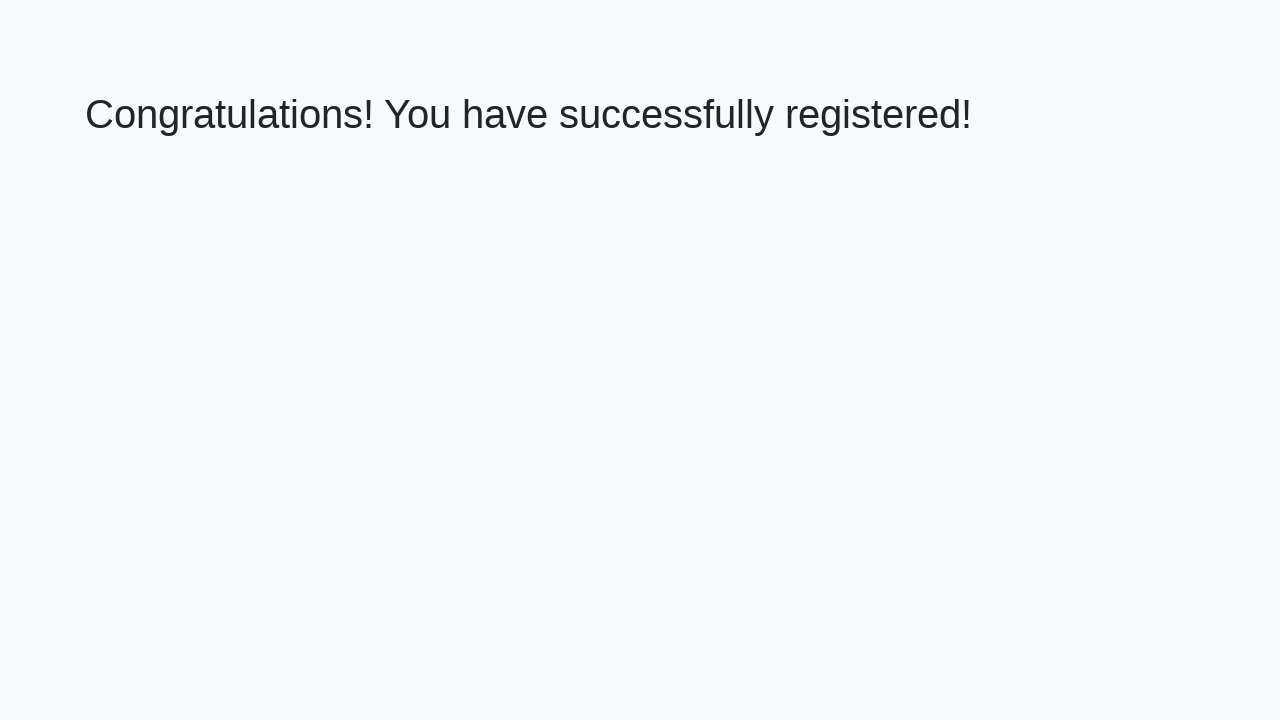